Tests timeout handling with AJAX requests by clicking a button and then clicking on the success message once it appears

Starting URL: http://uitestingplayground.com/ajax

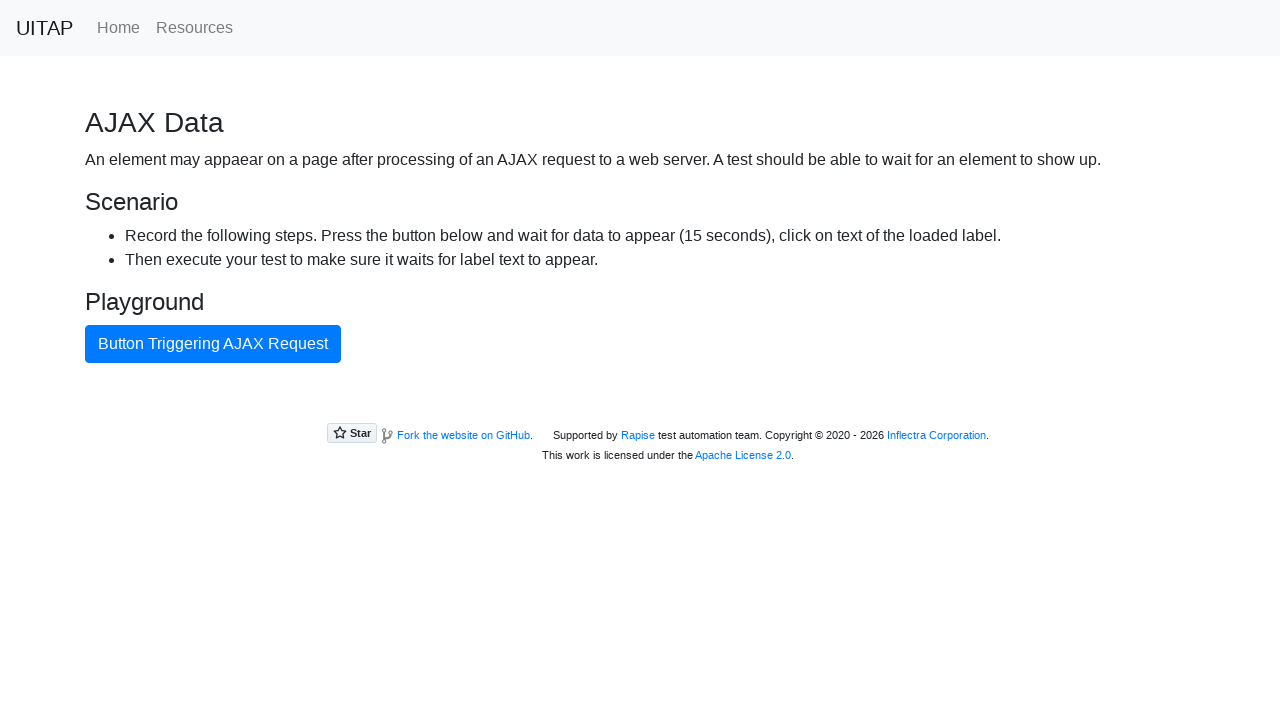

Clicked button triggering AJAX request at (213, 344) on internal:role=button[name="Button Triggering AJAX Request"i]
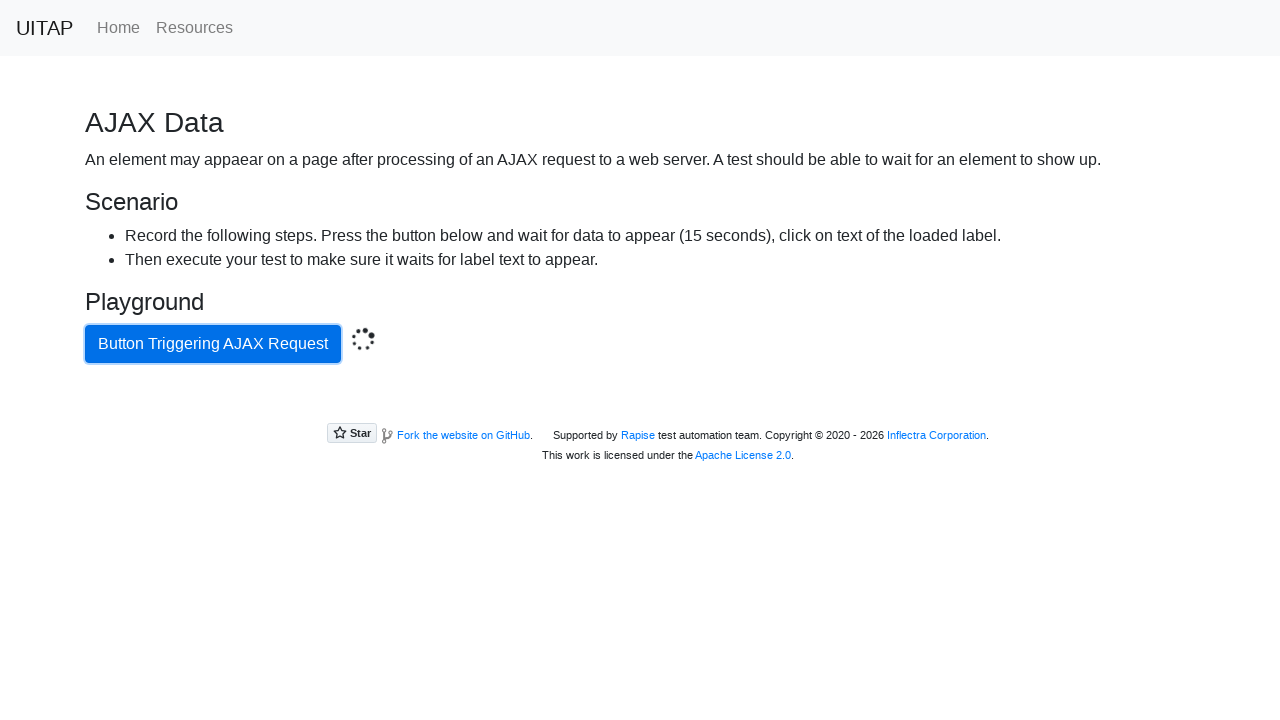

Located success message element
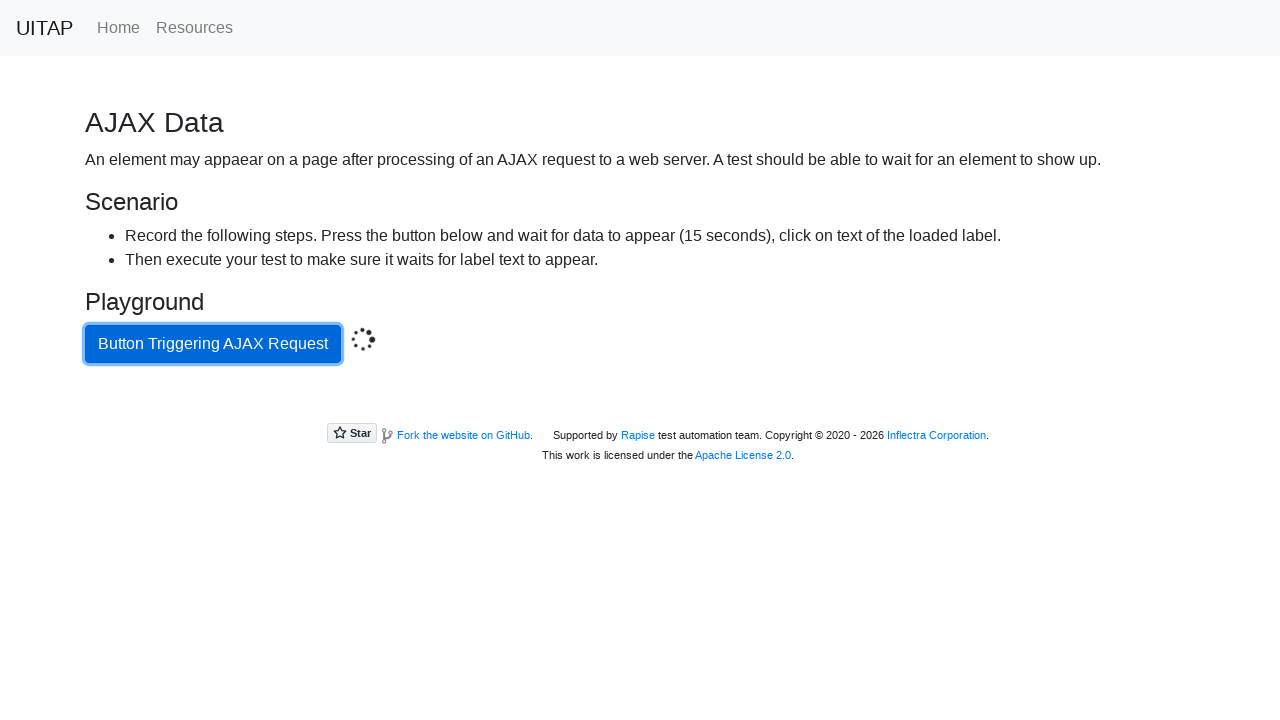

Clicked on success message at (640, 405) on .bg-success
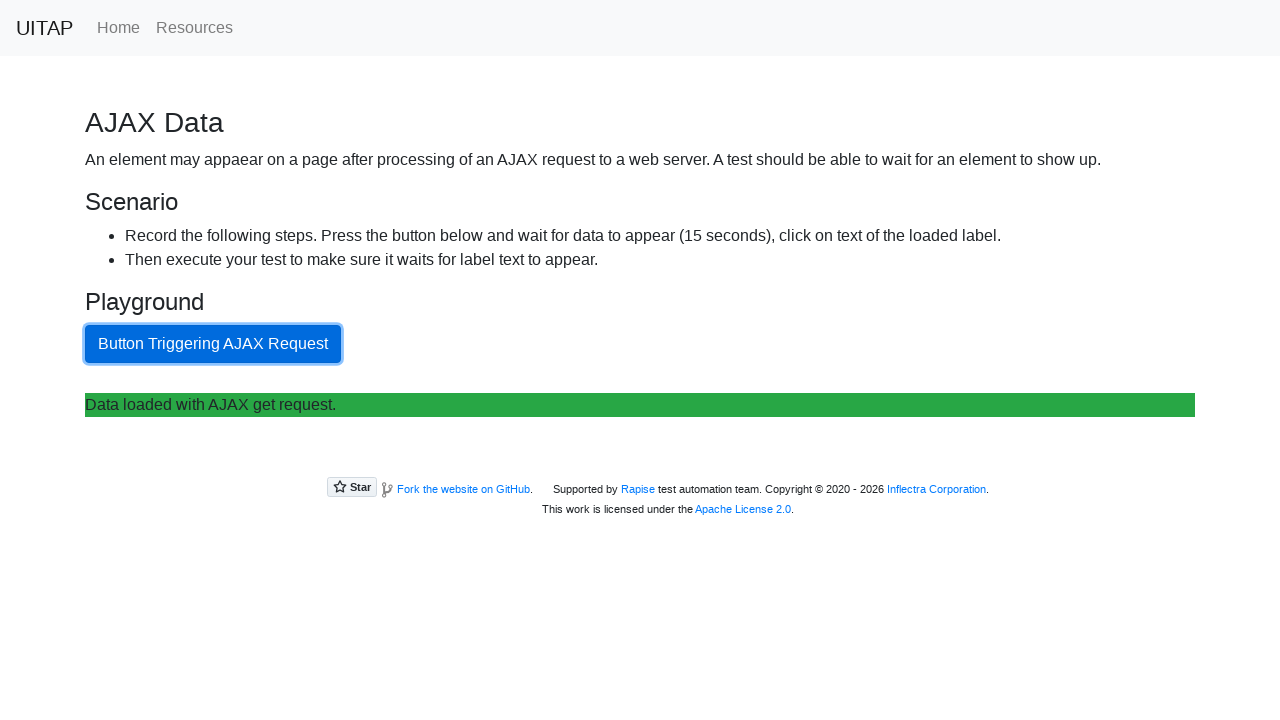

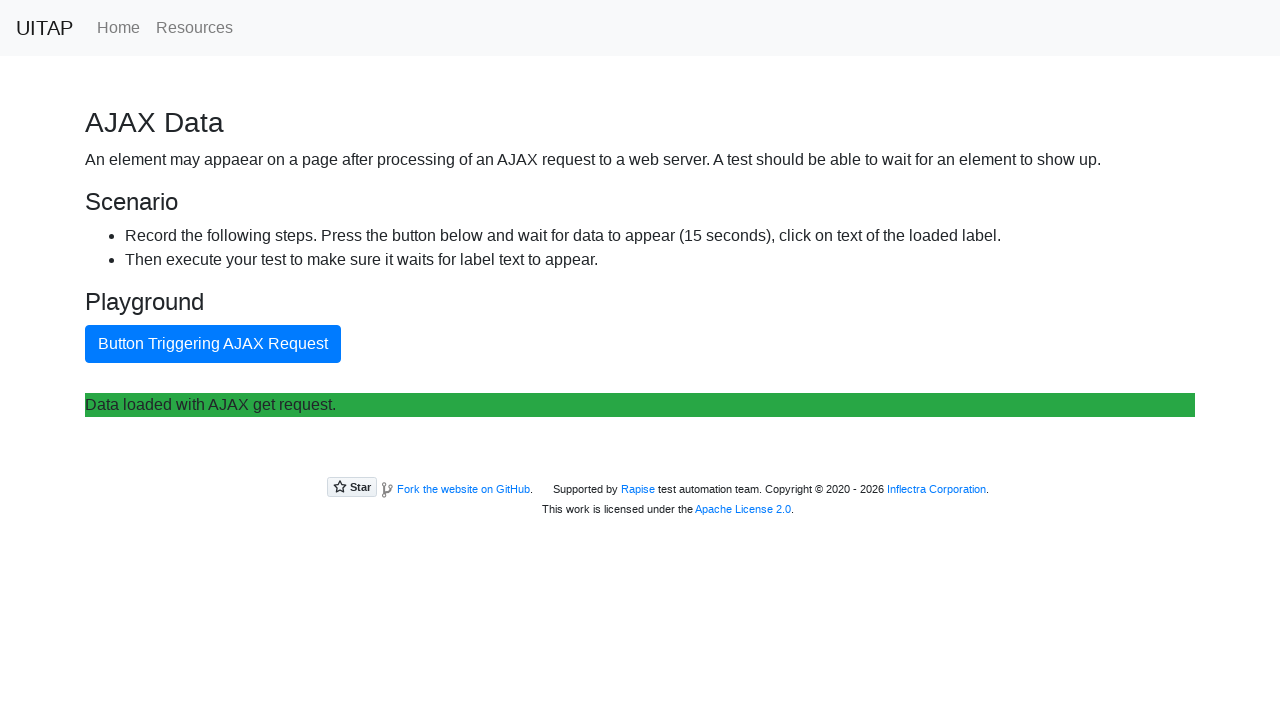